Tests the Add/Remove Elements functionality by clicking the Add Element button, verifying the Delete button appears, clicking Delete, and verifying the page heading is still visible.

Starting URL: https://the-internet.herokuapp.com/add_remove_elements/

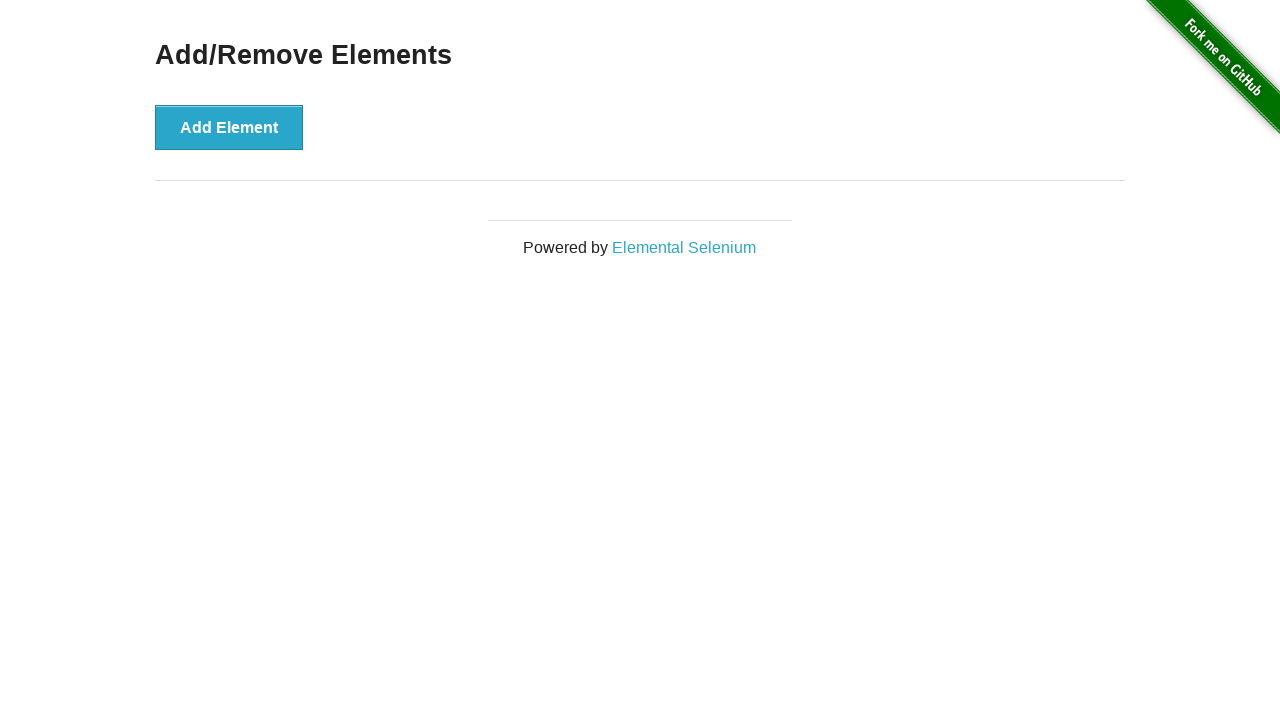

Clicked the 'Add Element' button at (229, 127) on xpath=//*[text()='Add Element']
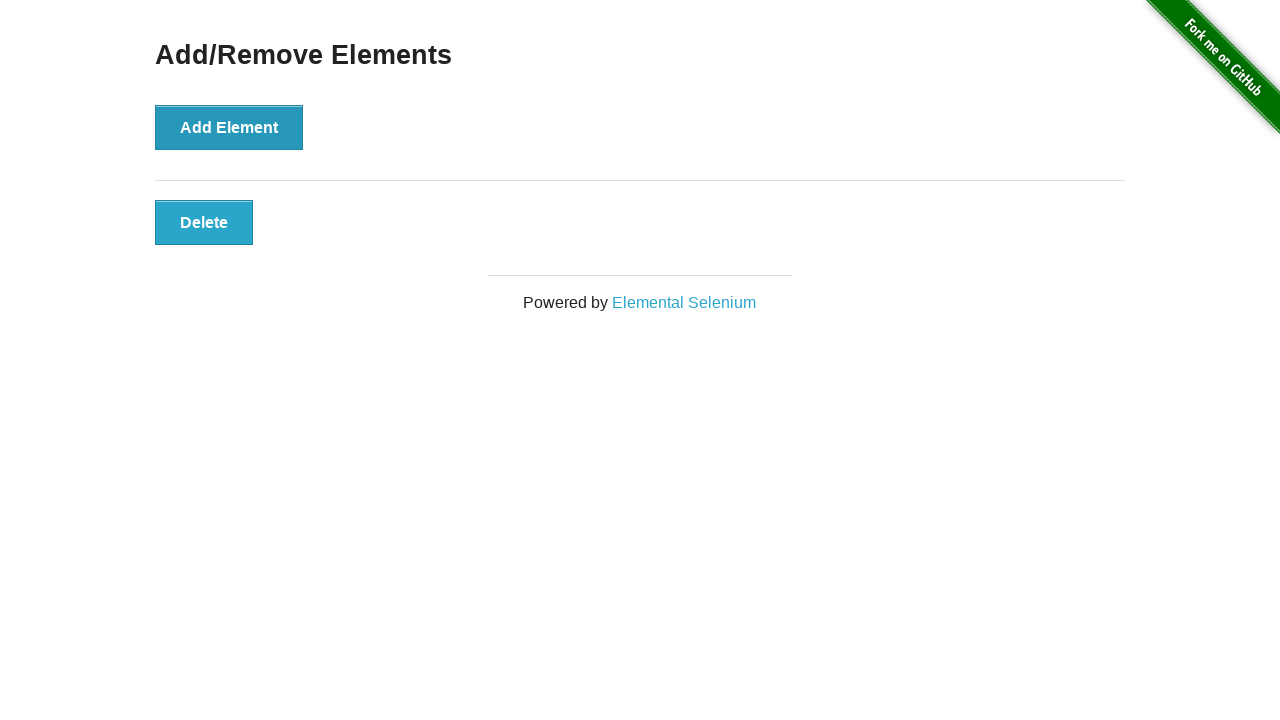

Delete button appeared and is visible
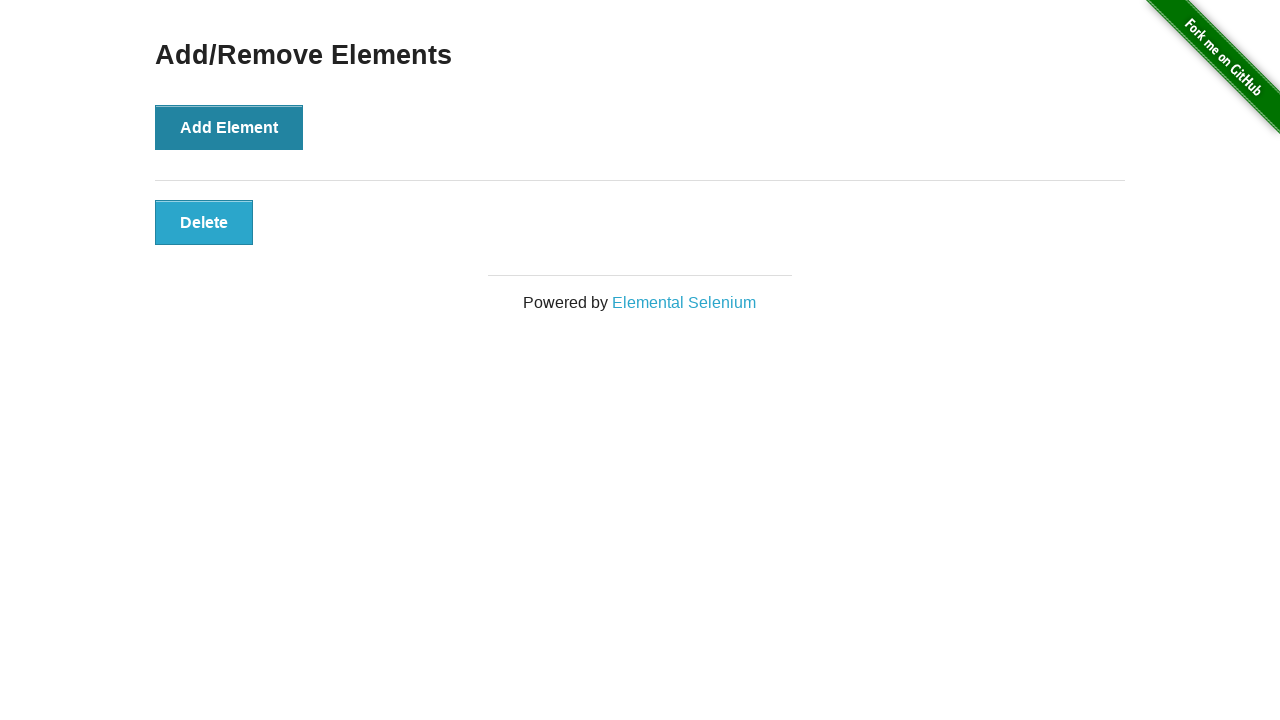

Clicked the Delete button at (204, 222) on xpath=//*[text()='Delete']
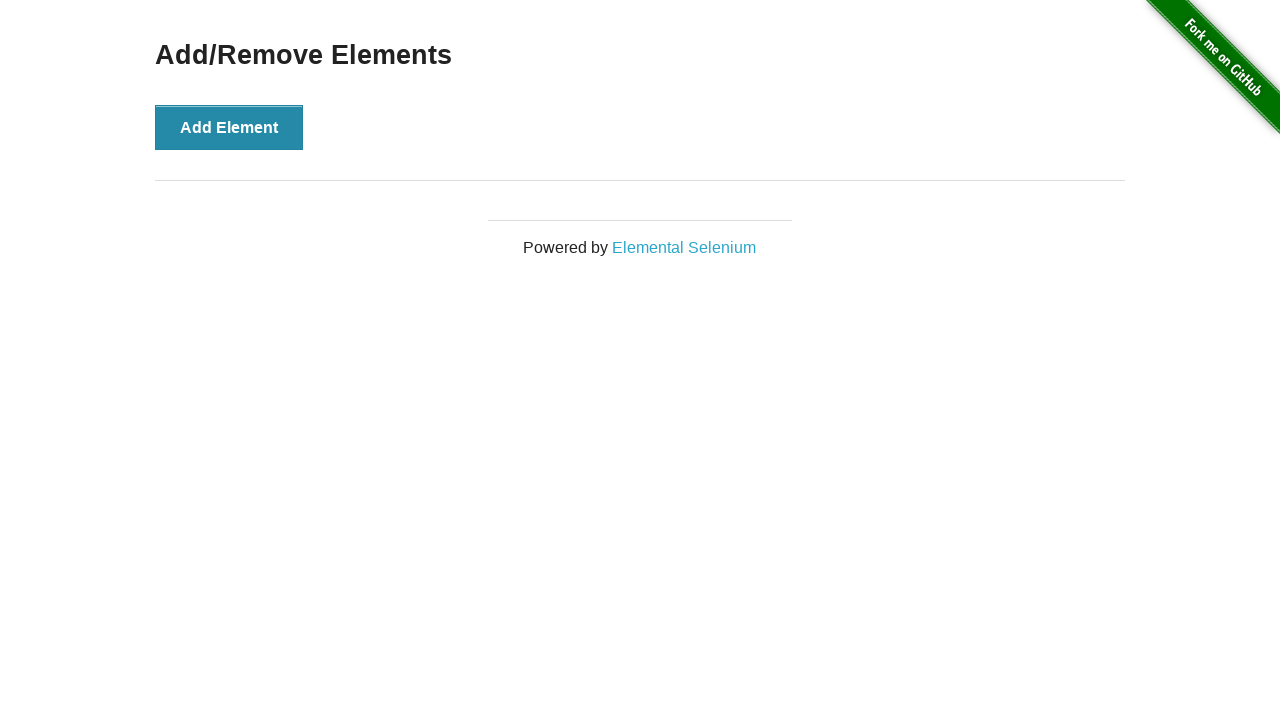

Verified the 'Add/Remove Elements' heading is still visible
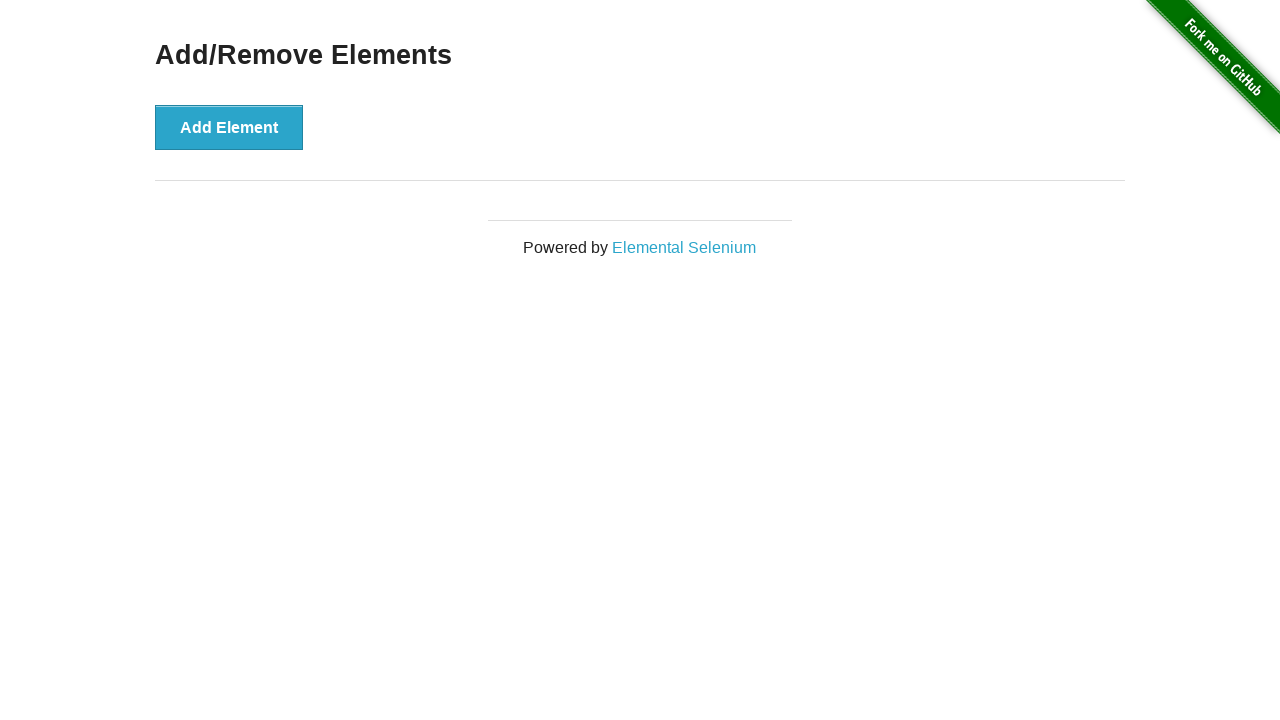

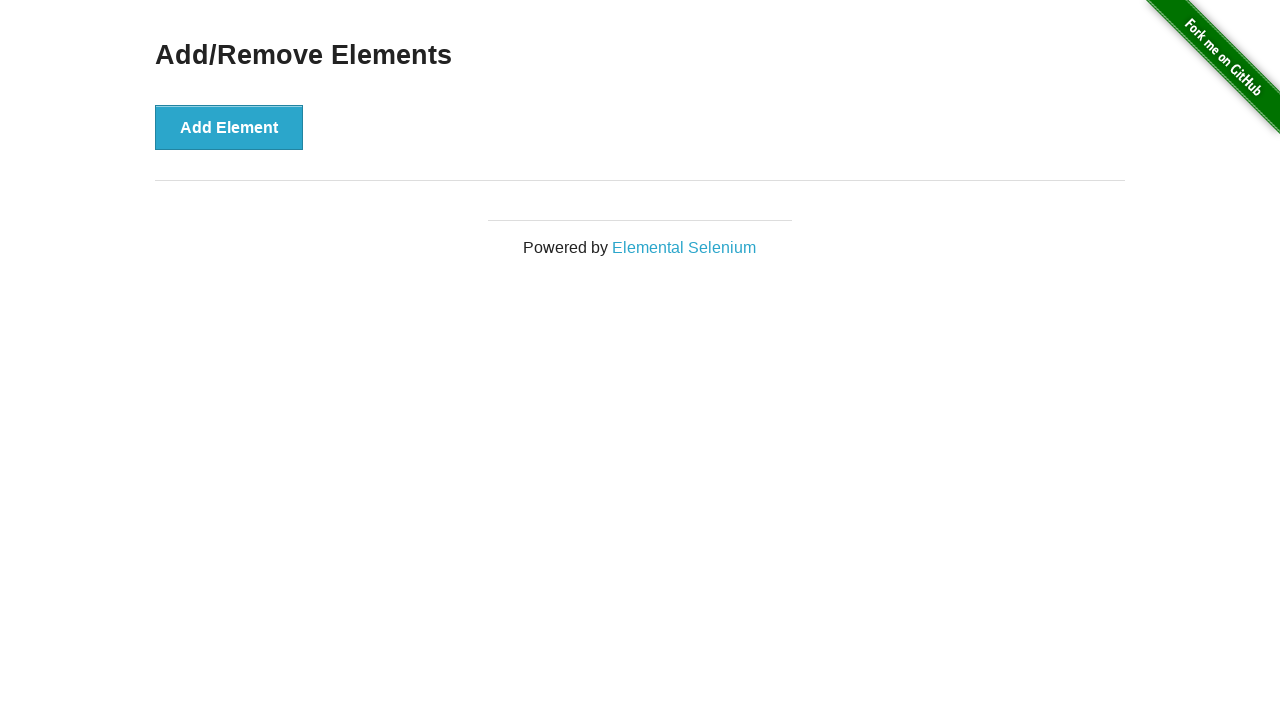